Tests a data types form by filling in personal information fields (name, address, email, phone, city, country, job position, company) and submitting the form, while intentionally leaving the zip code field empty.

Starting URL: https://bonigarcia.dev/selenium-webdriver-java/data-types.html

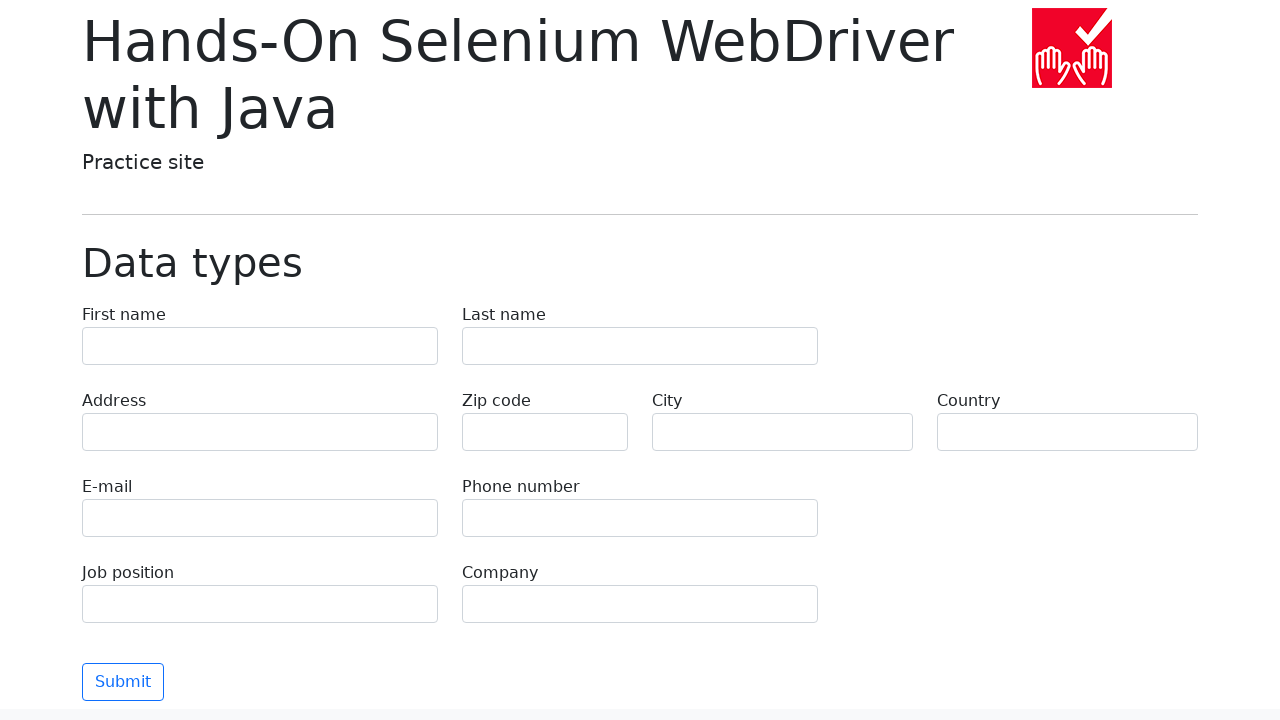

Filled first name field with 'Иван' on [name="first-name"]
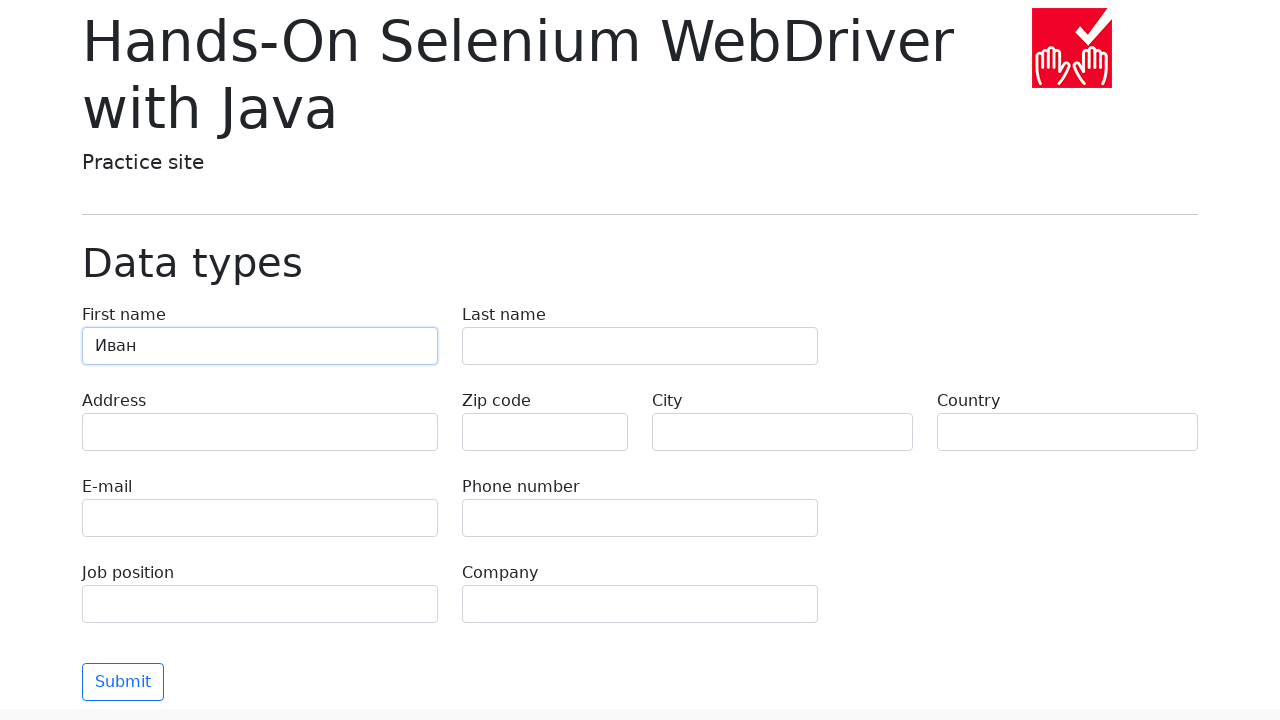

Filled last name field with 'Петров' on [name="last-name"]
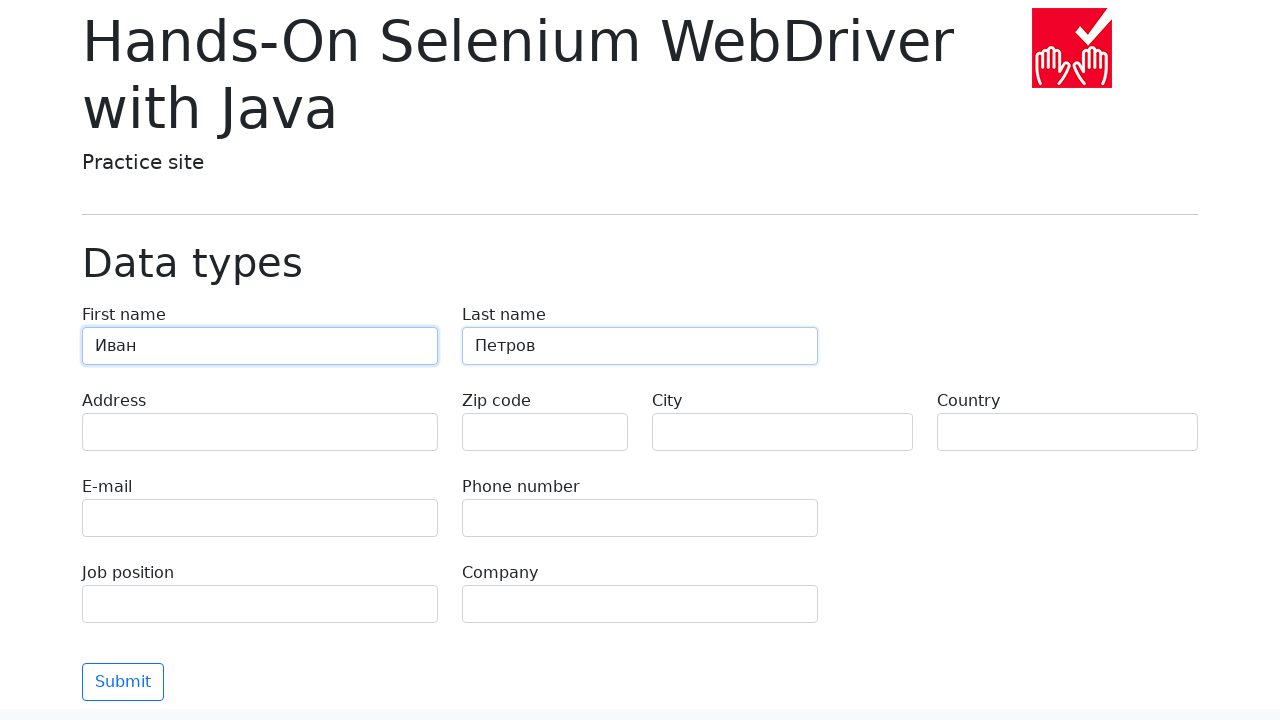

Filled address field with 'Ленина, 55-3' on [name="address"]
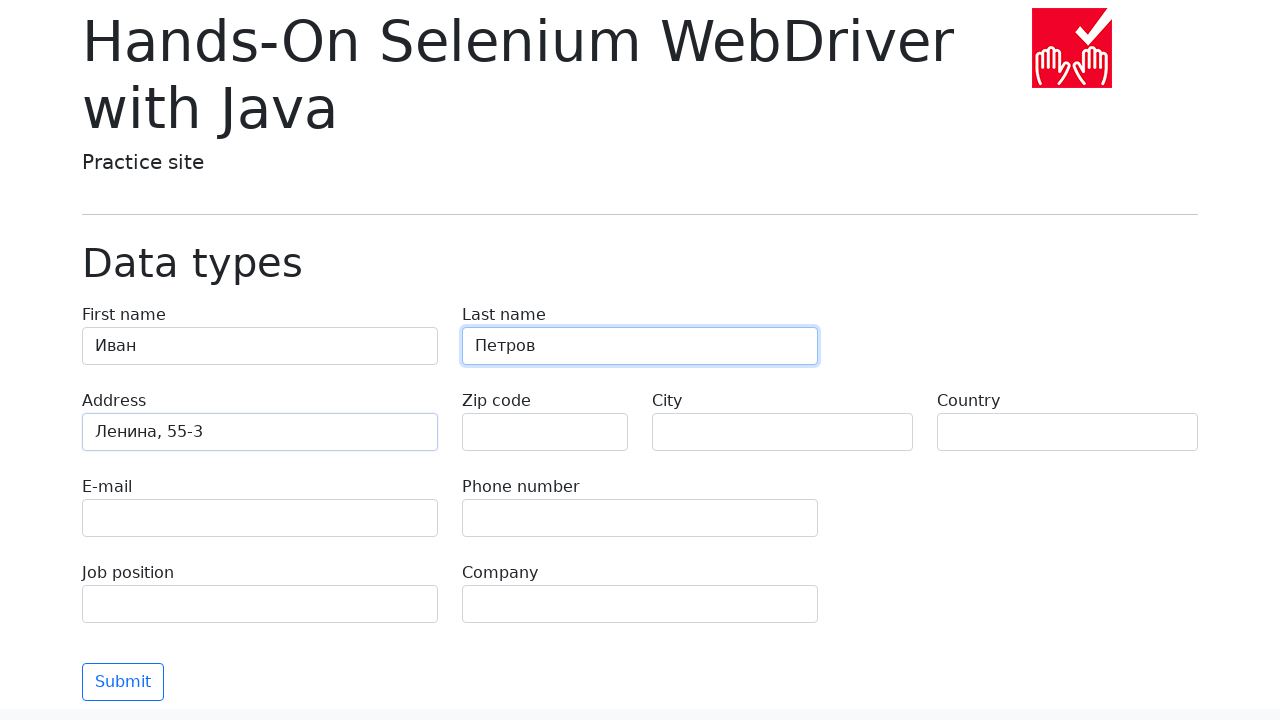

Filled email field with 'test@skypro.com' on [name="e-mail"]
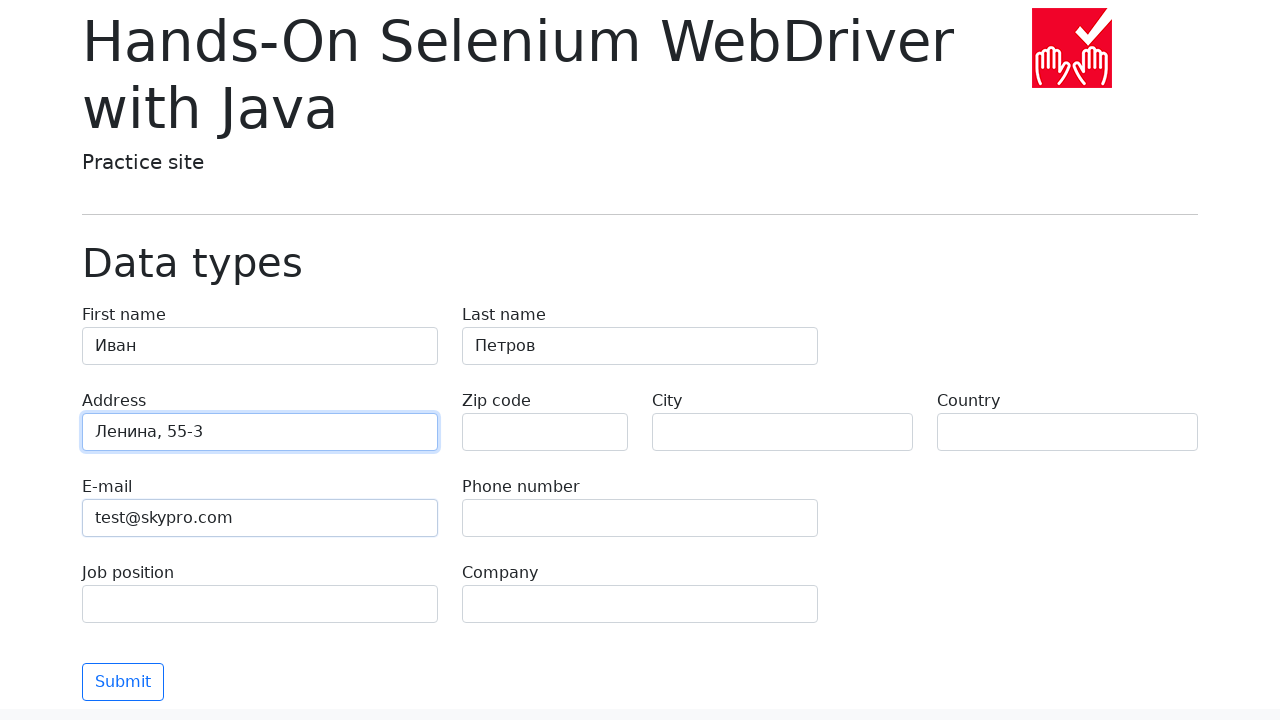

Filled phone field with '+7985899998787' on [name="phone"]
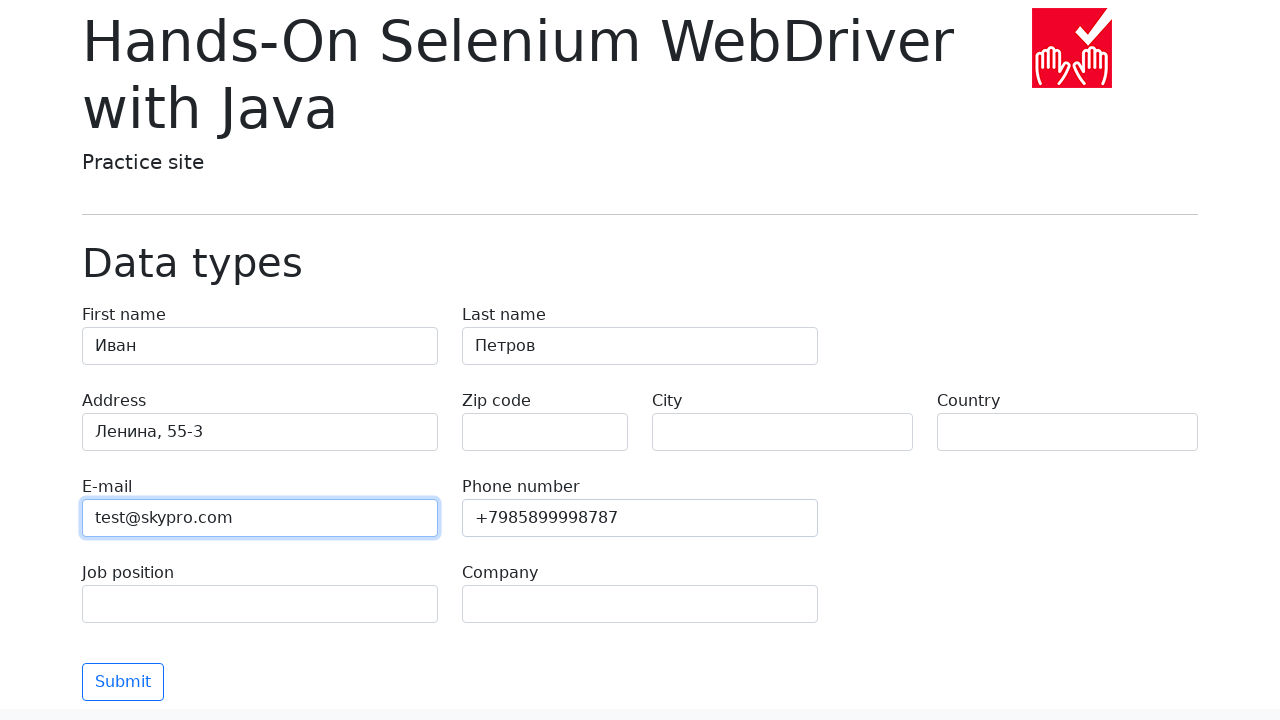

Left zip code field empty (intentionally) on [name="zip-code"]
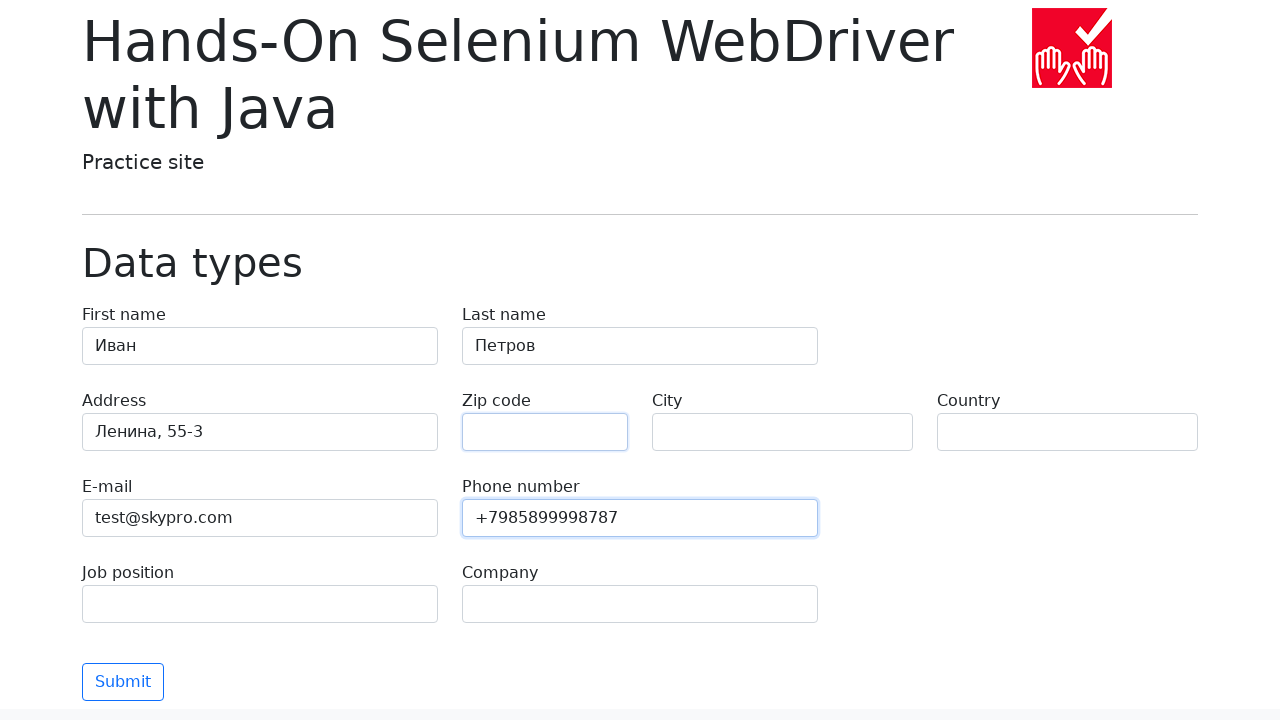

Filled city field with 'Москва' on [name="city"]
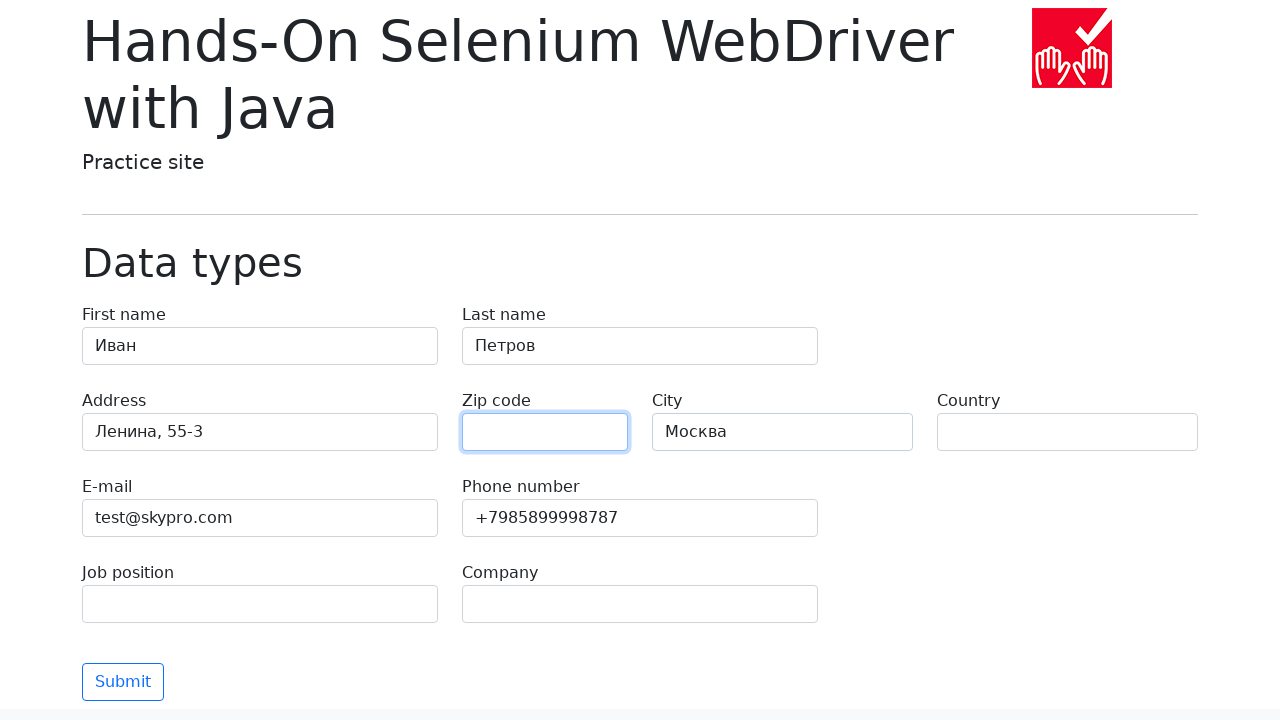

Filled country field with 'Россия' on [name="country"]
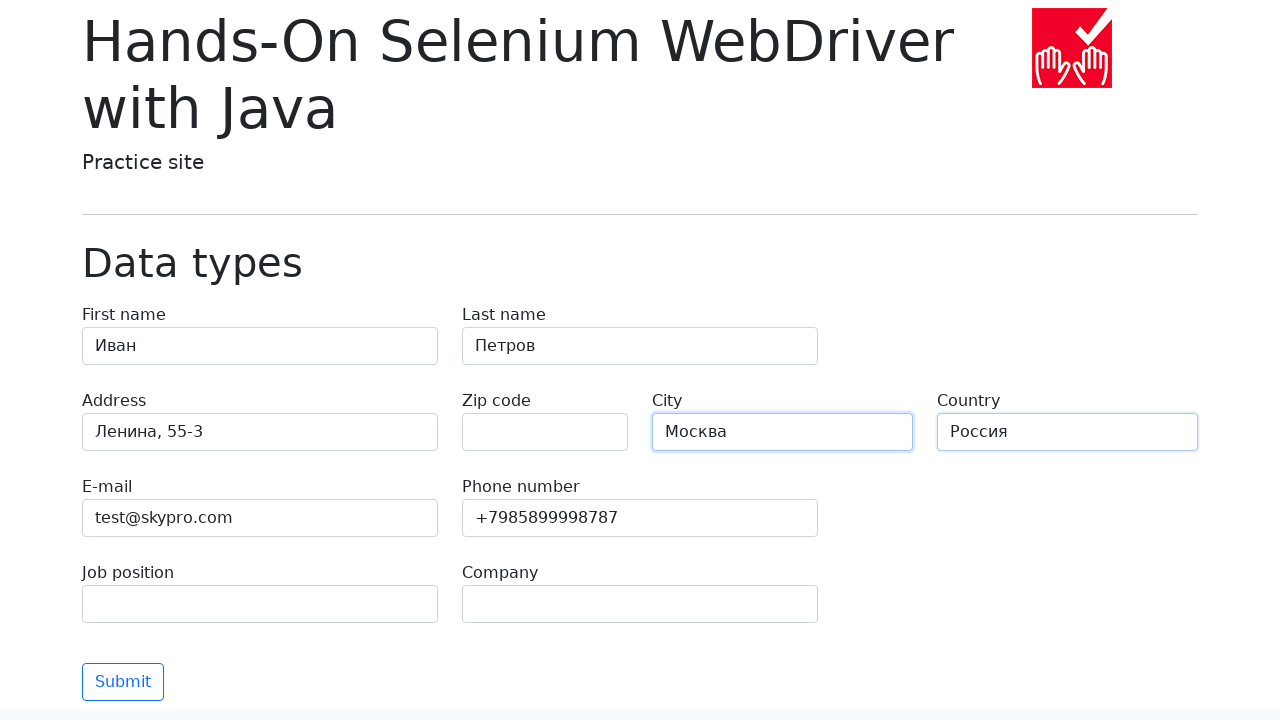

Filled job position field with 'QA' on [name="job-position"]
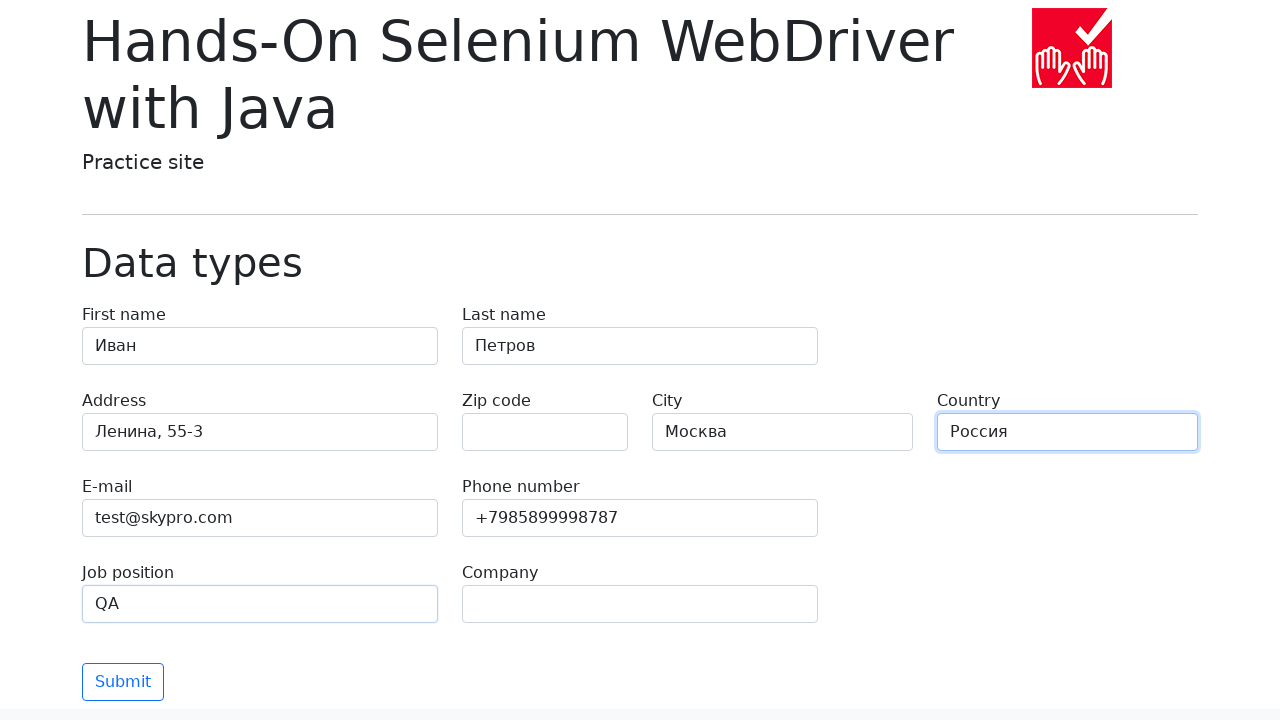

Filled company field with 'SkyPro' on [name="company"]
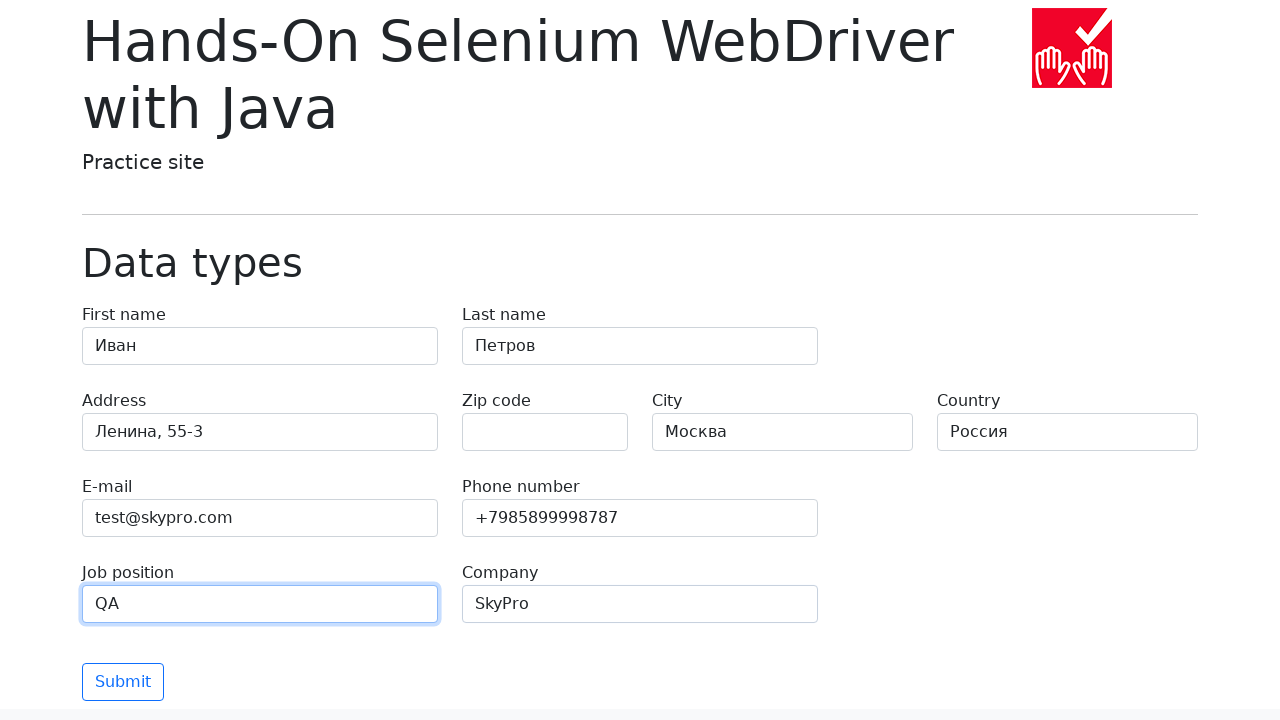

Clicked submit button to submit the form at (123, 682) on button
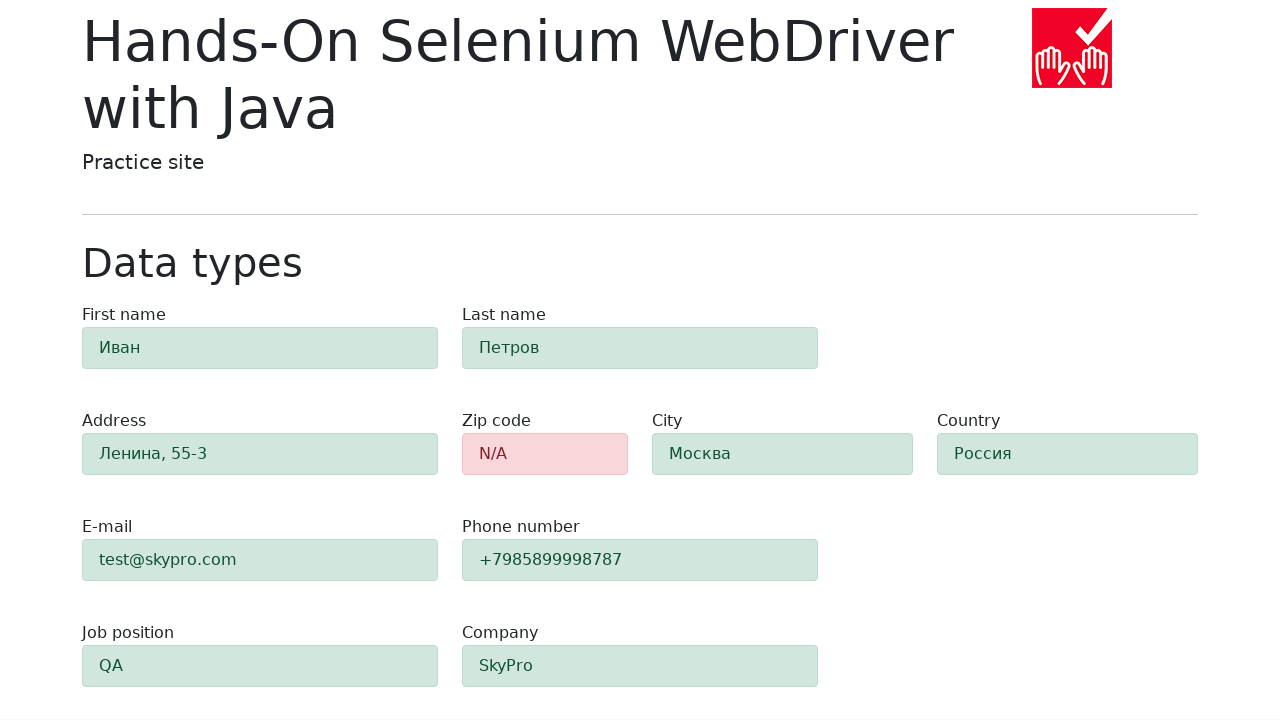

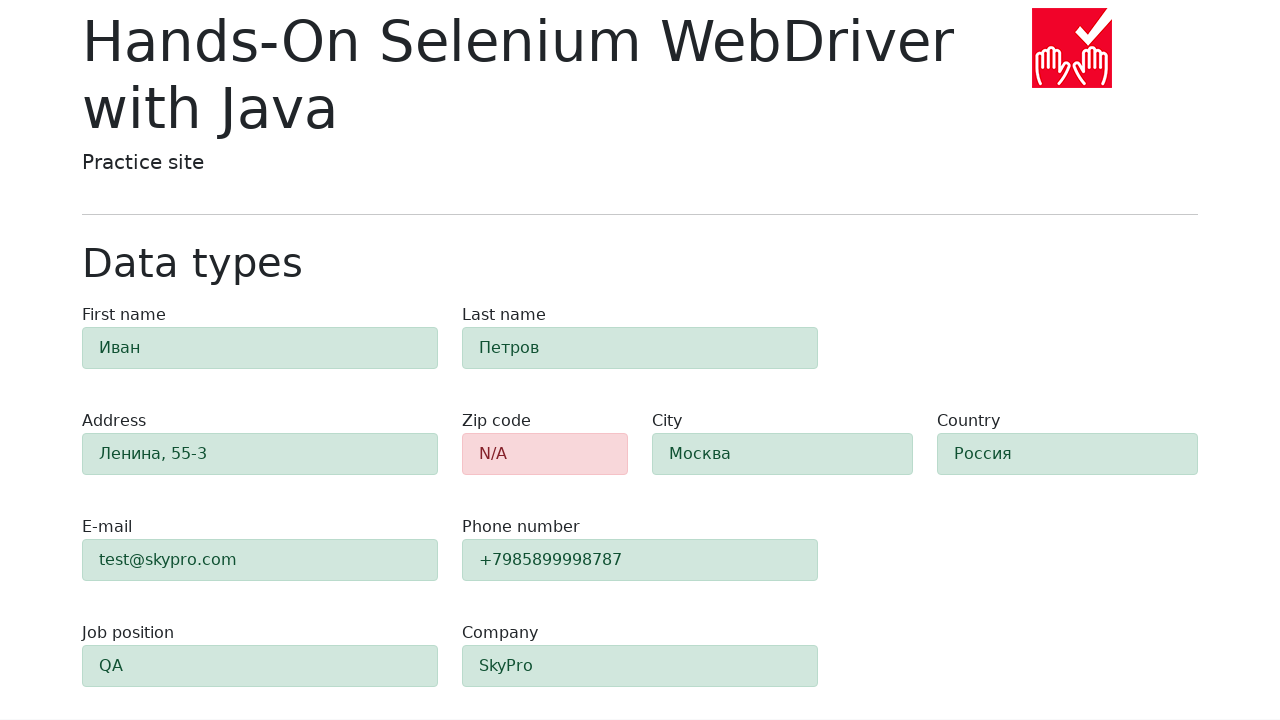